Tests navigation and routing by checking for navigation elements and links on the page

Starting URL: https://etf-web-mi7p.vercel.app

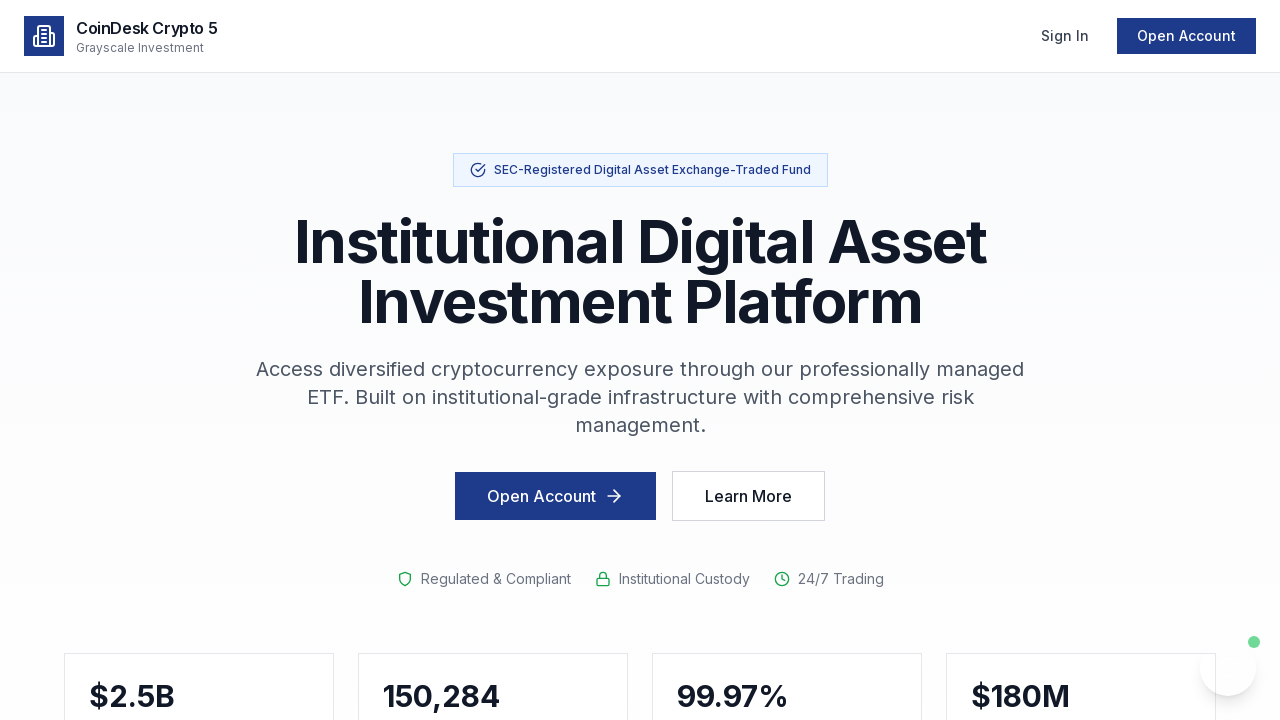

Waited for network to be idle
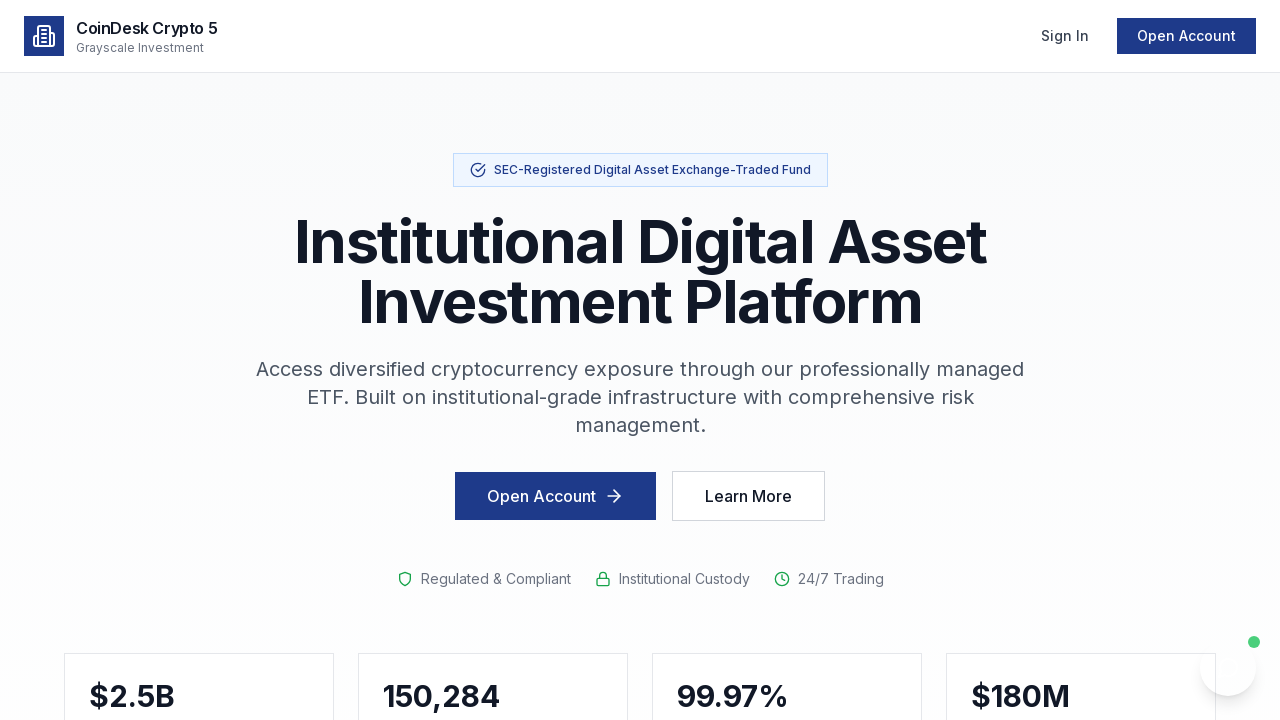

Navigation elements or links are present on the page
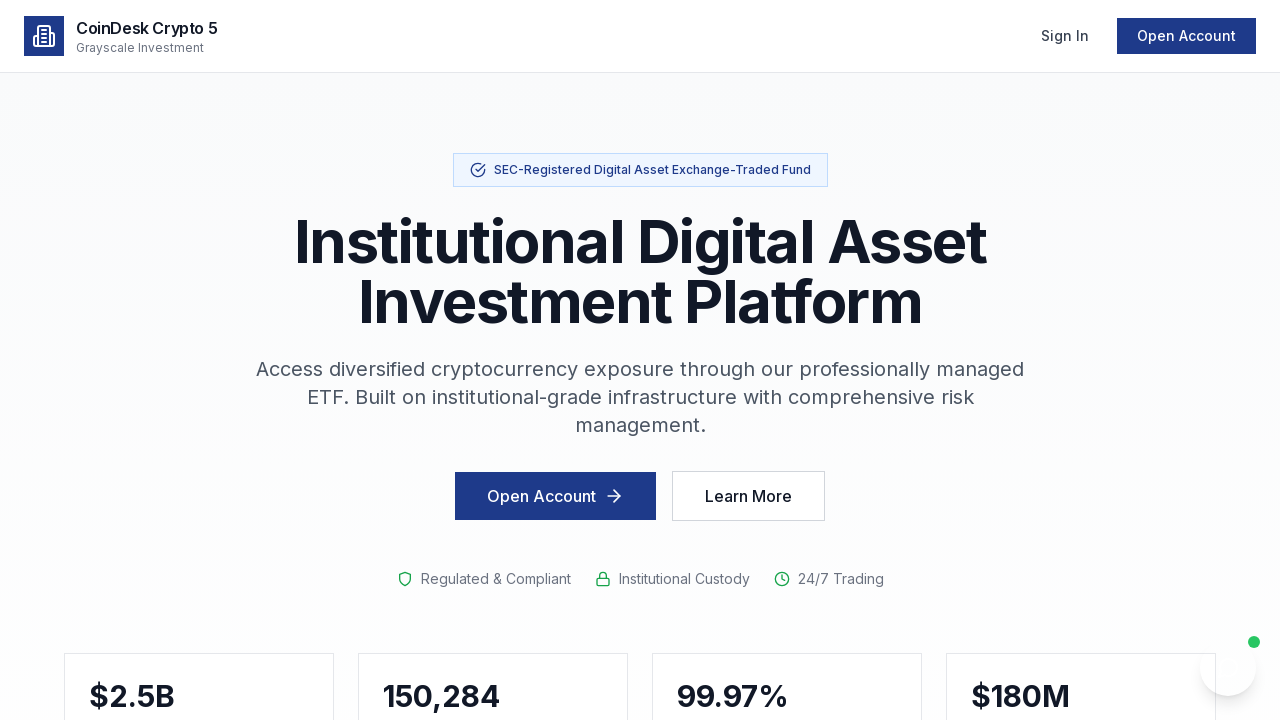

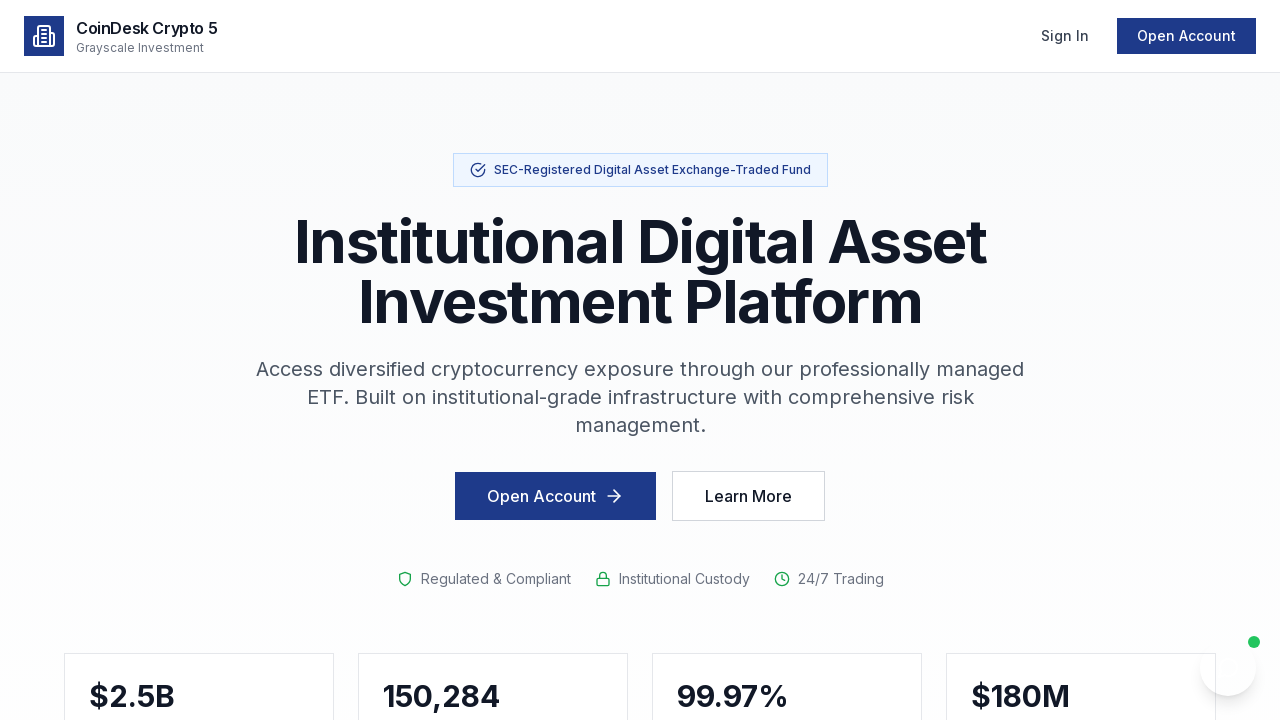